Tests registration form validation with invalid phone numbers by testing various invalid phone formats (too short, too long, wrong prefix) and verifying error messages

Starting URL: https://alada.vn/tai-khoan/dang-ky.html

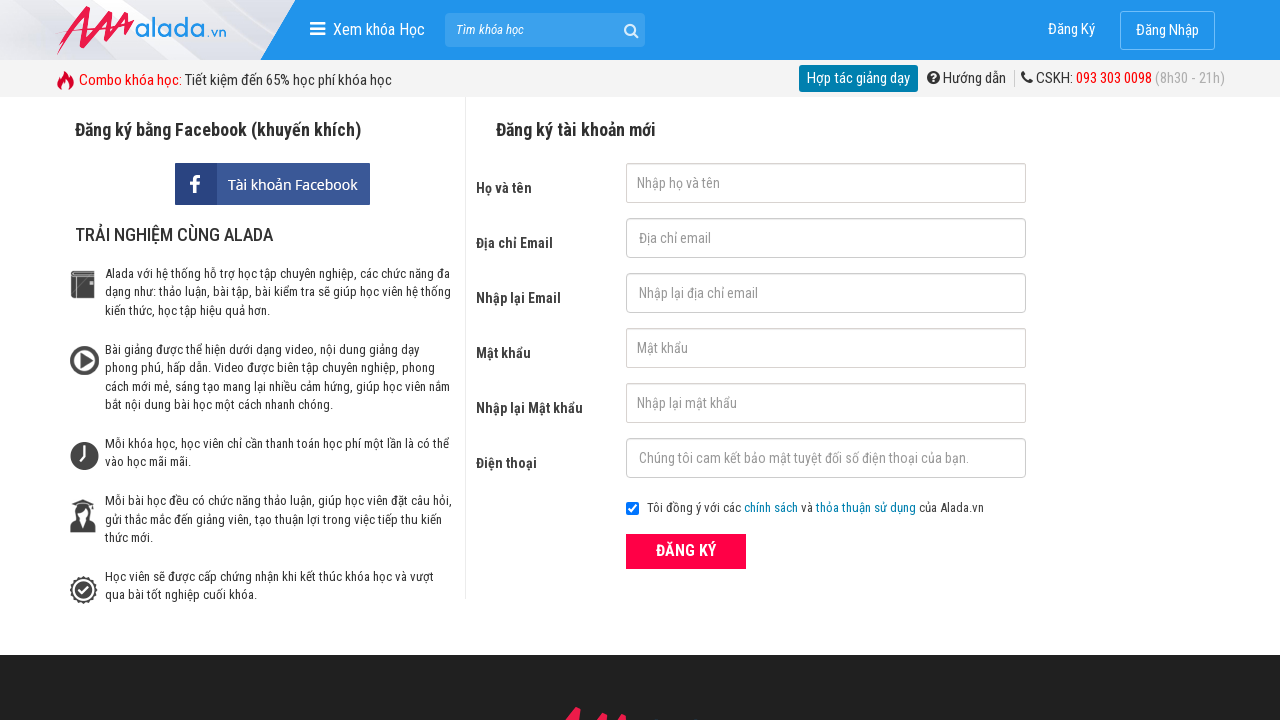

Navigated to registration page
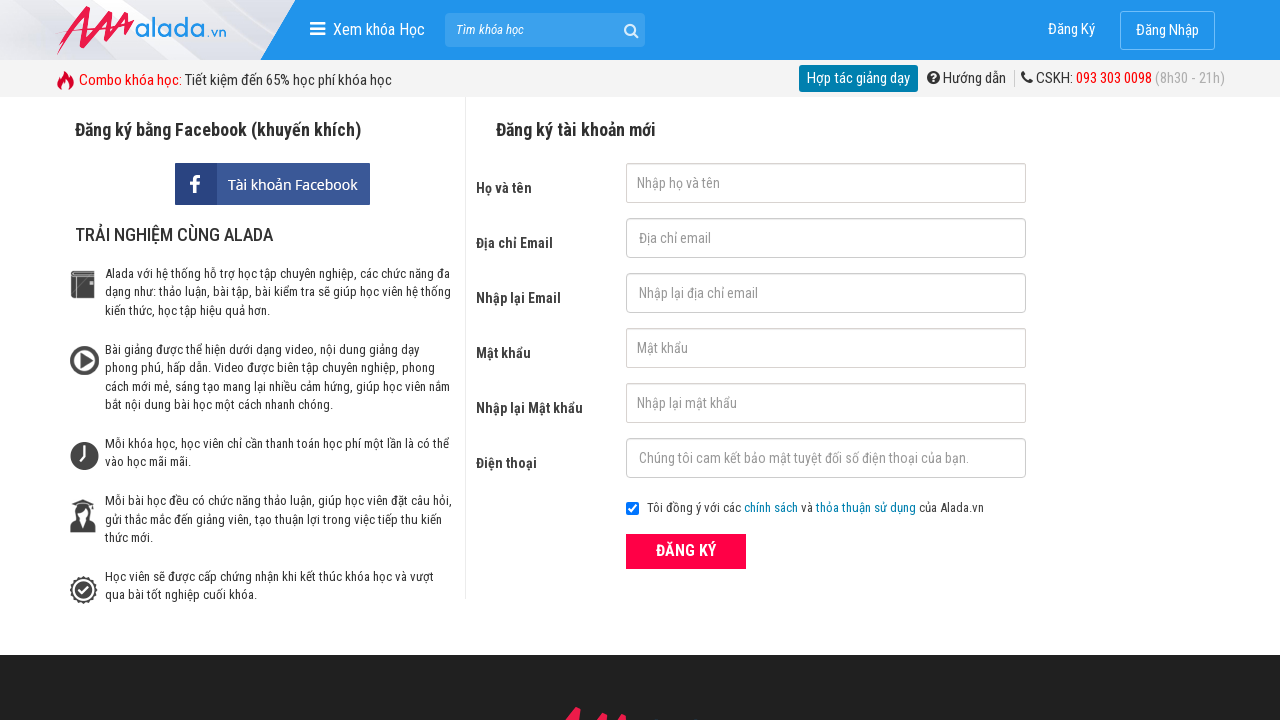

Filled first name field with 'Nguyễn Quốc Vũ' on #txtFirstname
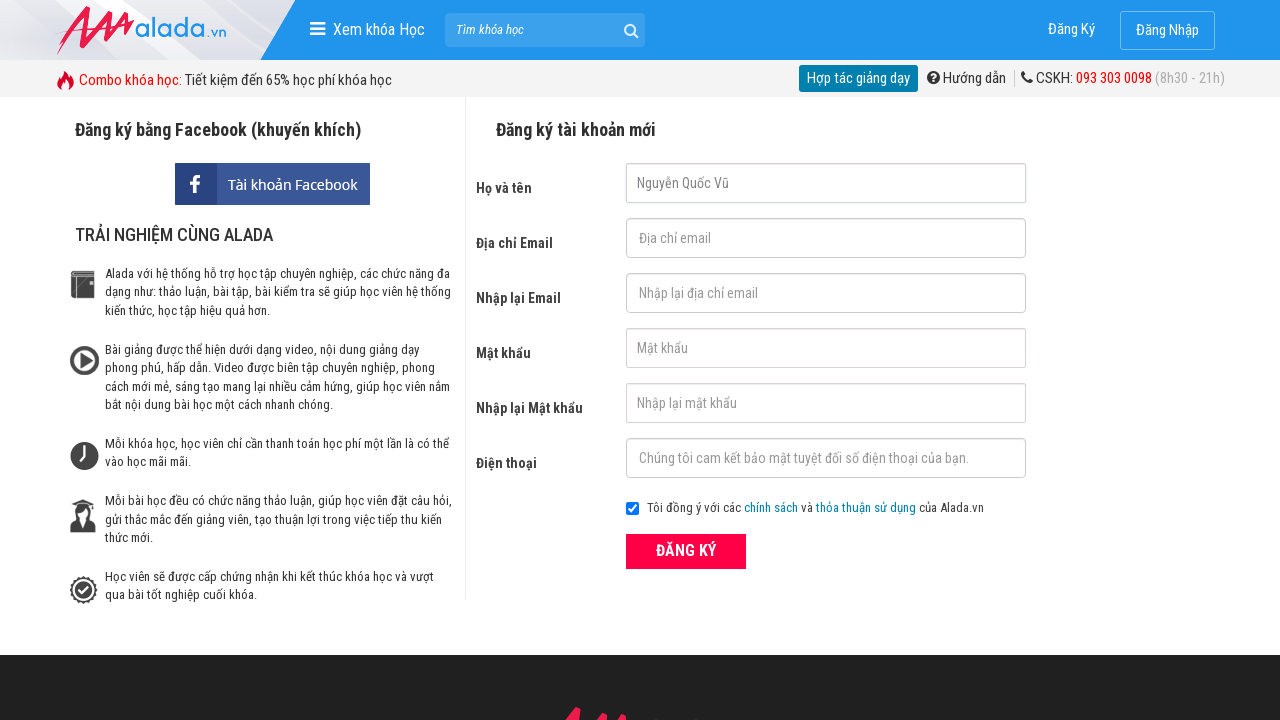

Filled email field with 'vu@gmail.com' on #txtEmail
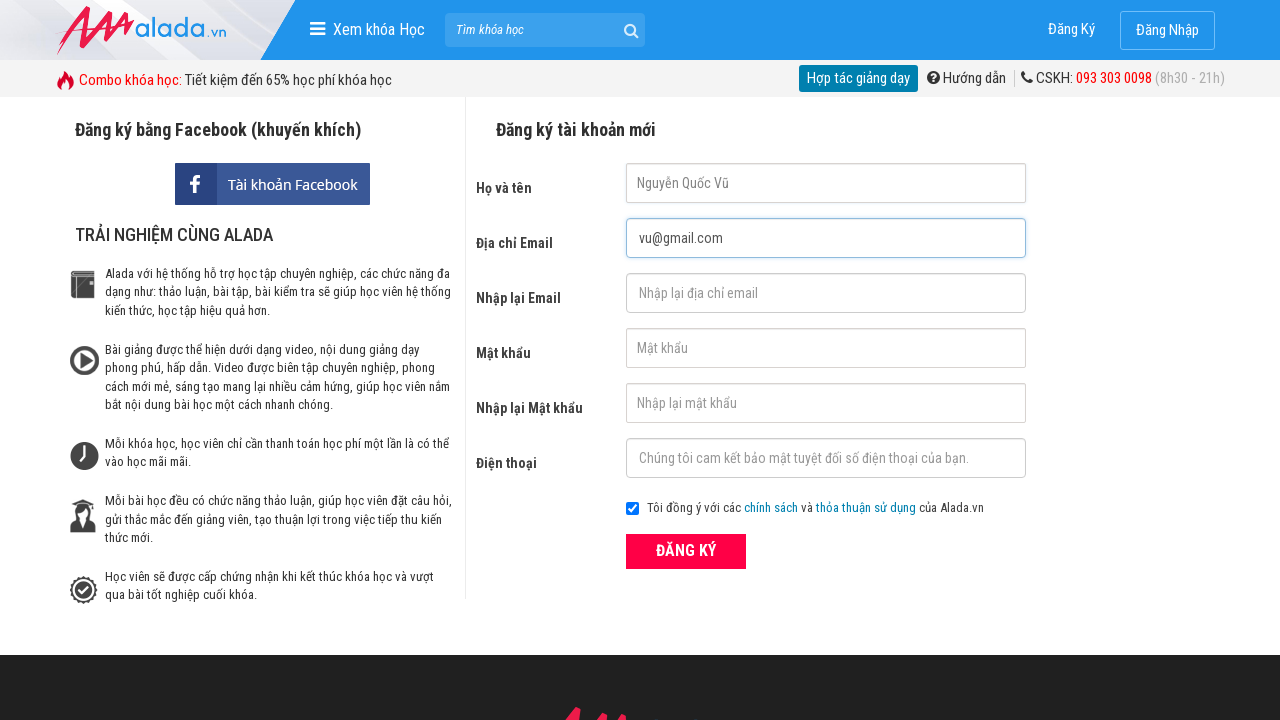

Filled confirm email field with 'vu@gmail.com' on #txtCEmail
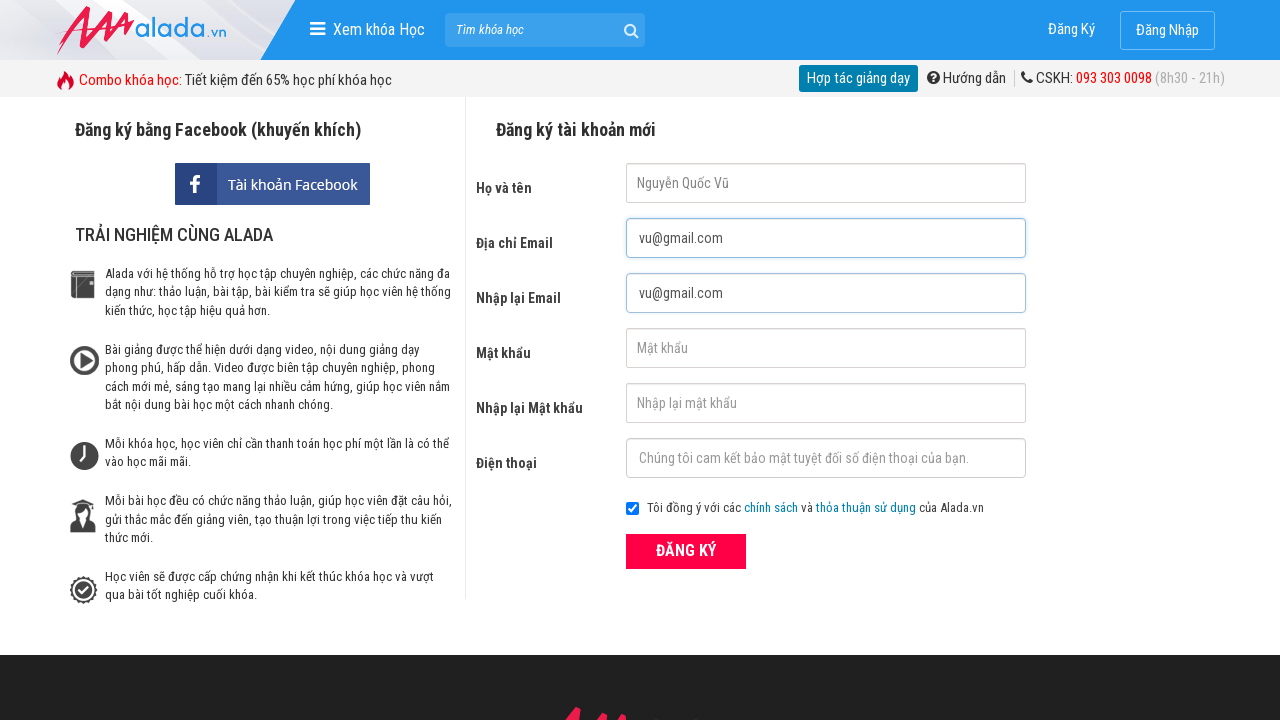

Filled password field with '1234567' on #txtPassword
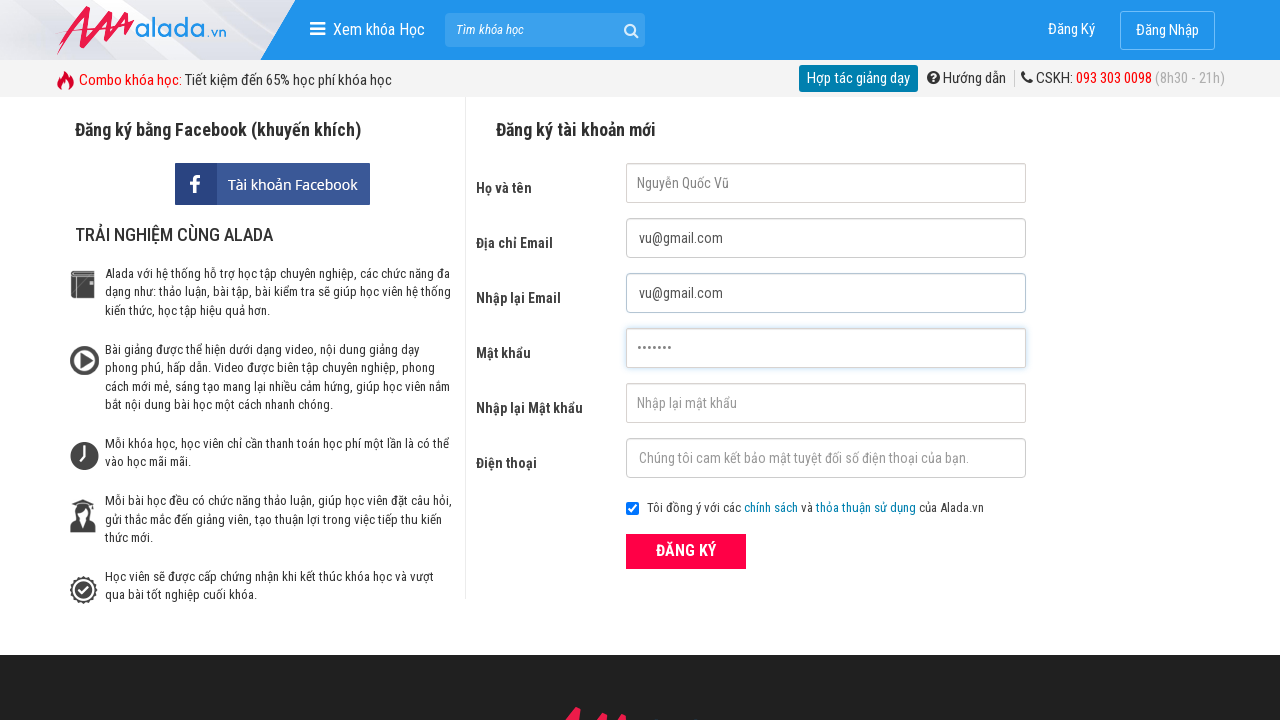

Filled confirm password field with '1234567' on #txtCPassword
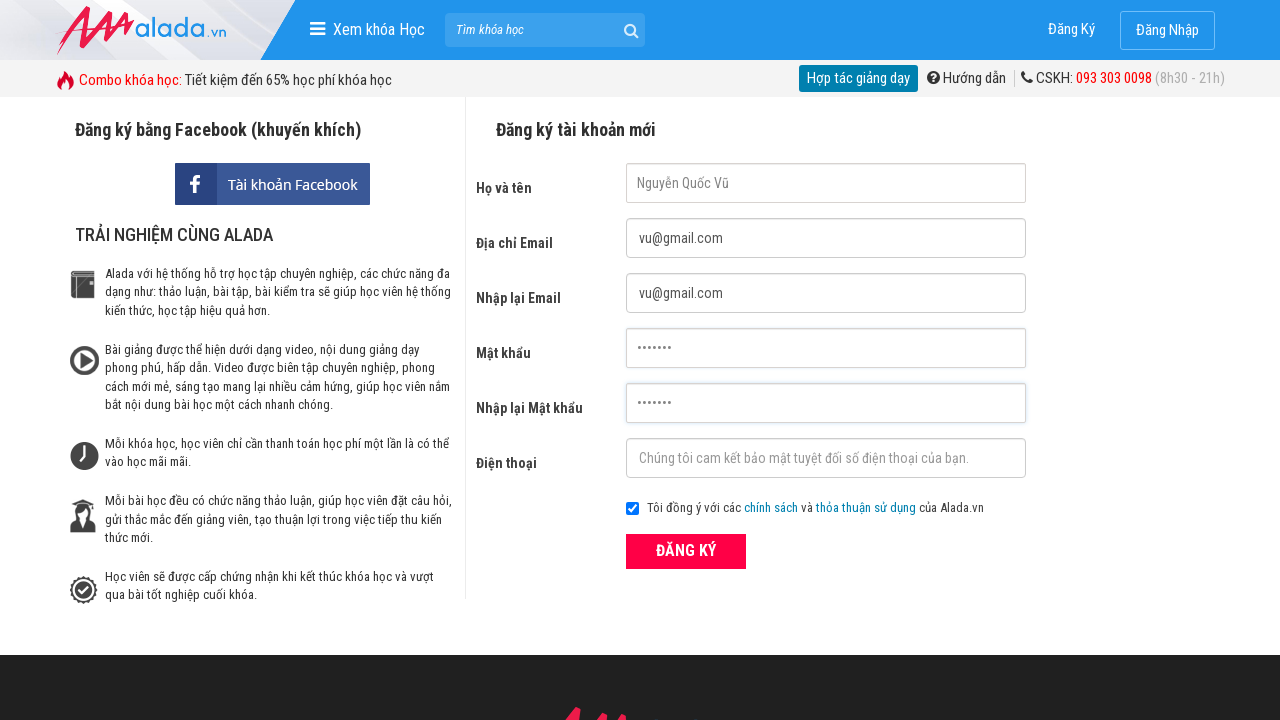

Filled phone field with invalid short number '01234567' (8 digits) on #txtPhone
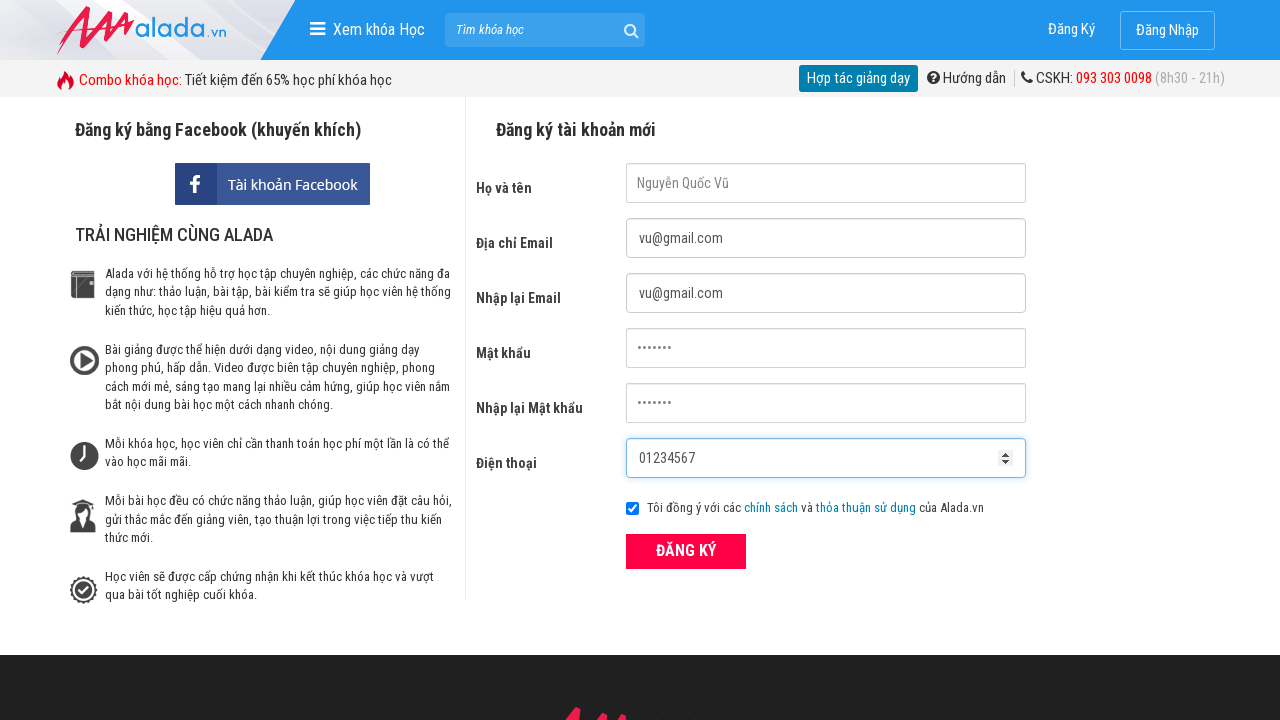

Clicked ĐĂNG KÝ (Register) button with invalid short phone number at (686, 551) on xpath=//form[@id='frmLogin']//button[text()='ĐĂNG KÝ']
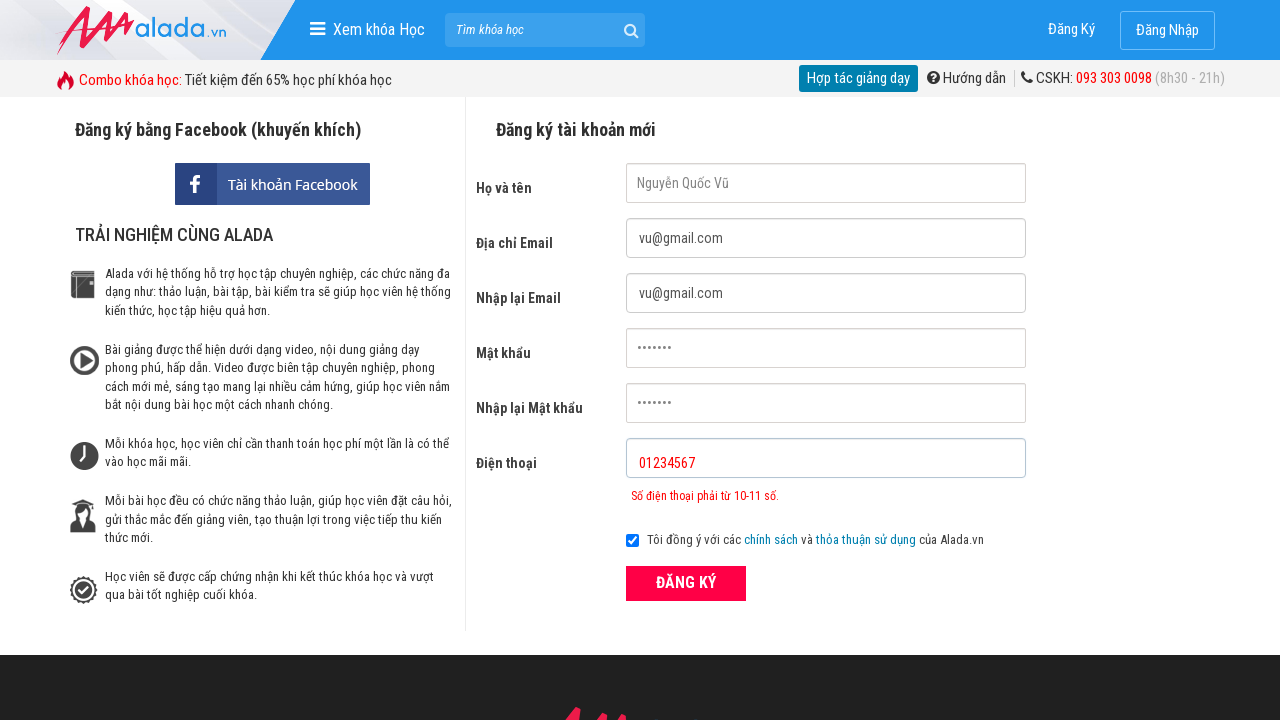

Phone error message appeared for too short number
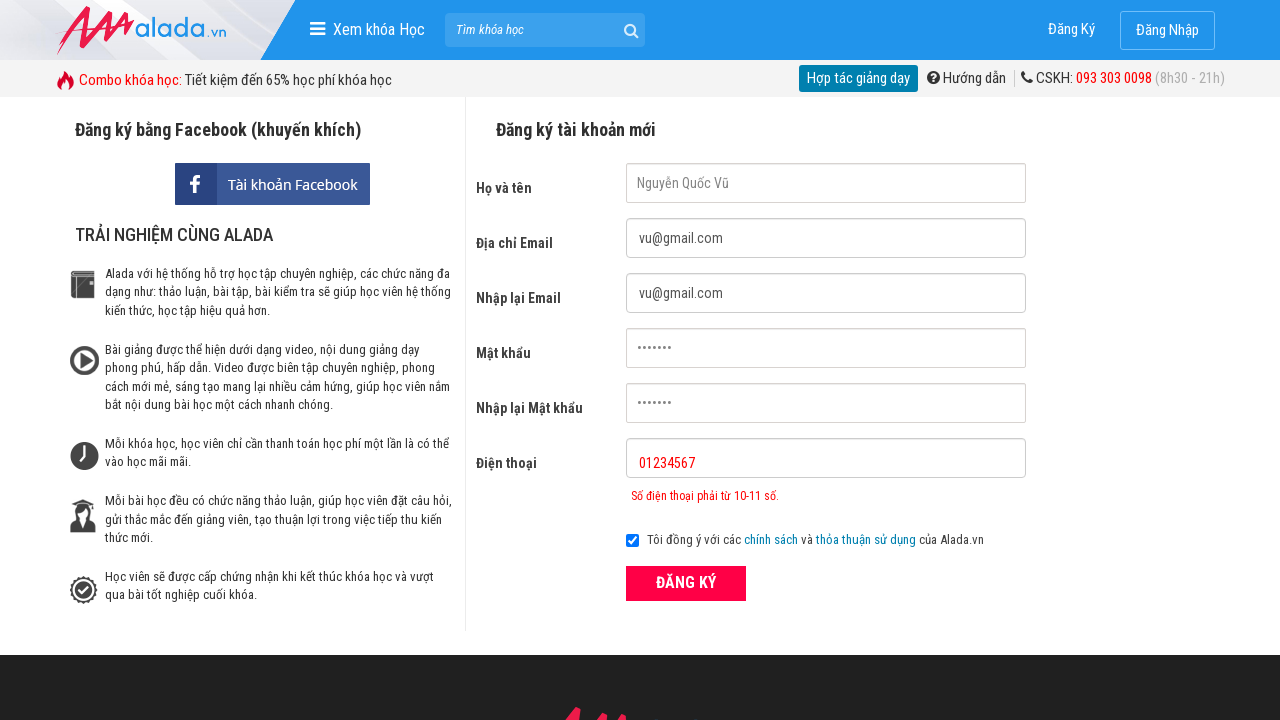

Cleared phone field on #txtPhone
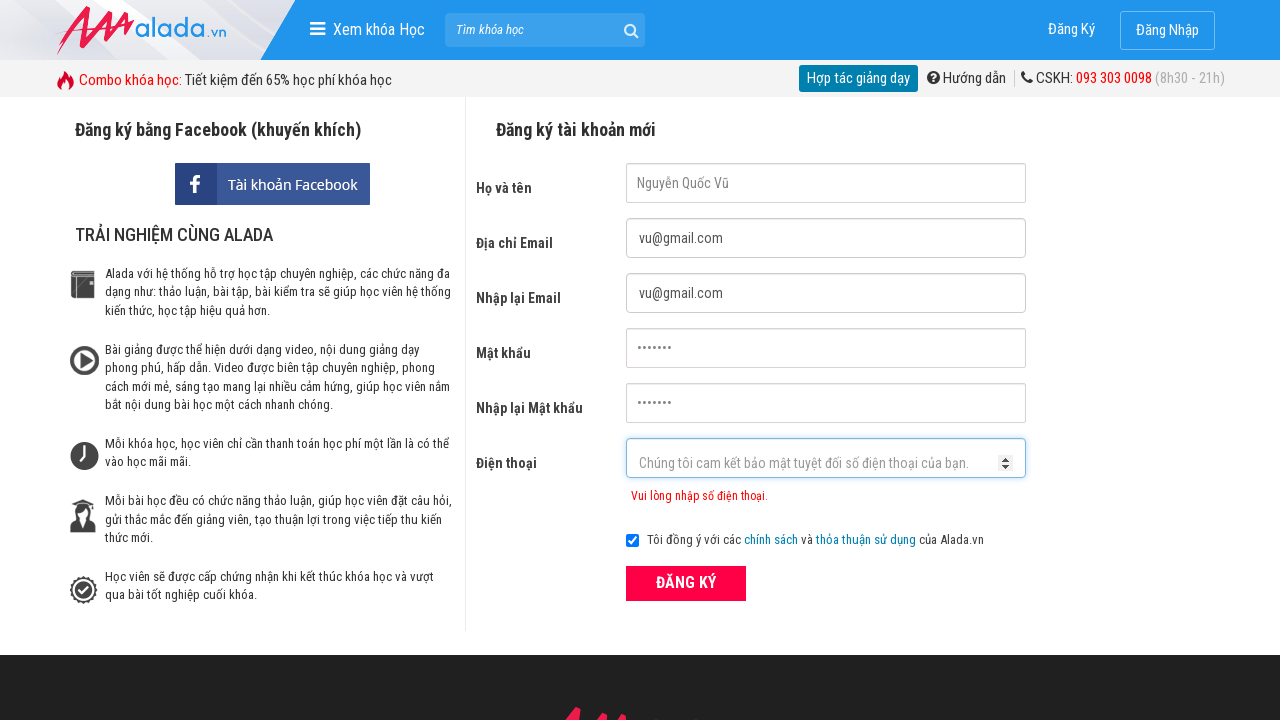

Filled phone field with invalid long number '01234567891025' (14 digits) on #txtPhone
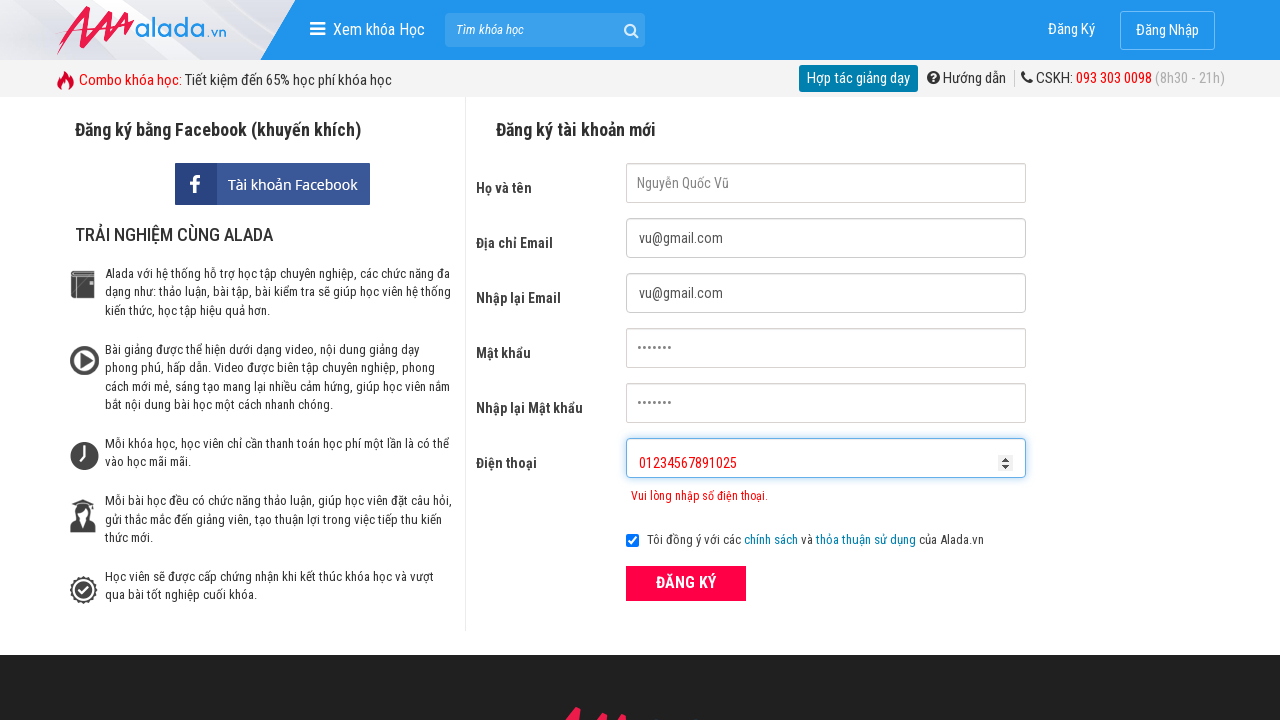

Clicked ĐĂNG KÝ (Register) button with invalid long phone number at (686, 583) on xpath=//form[@id='frmLogin']//button[text()='ĐĂNG KÝ']
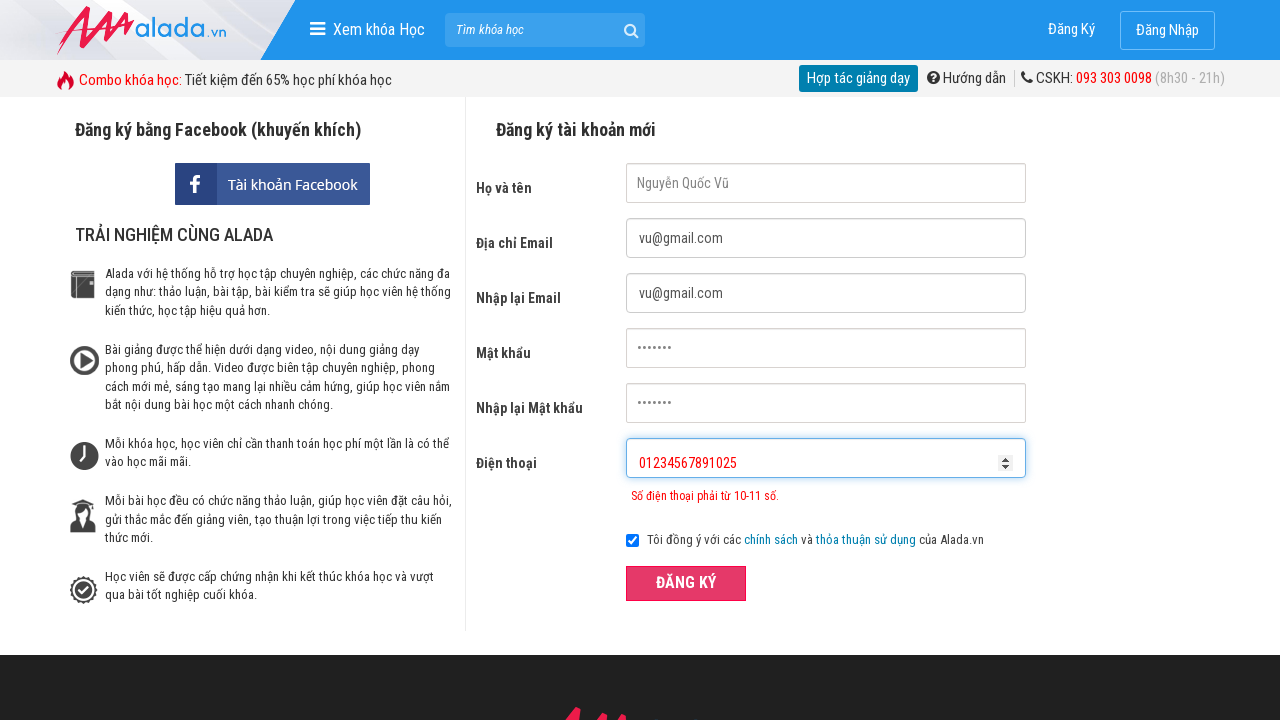

Phone error message appeared for too long number
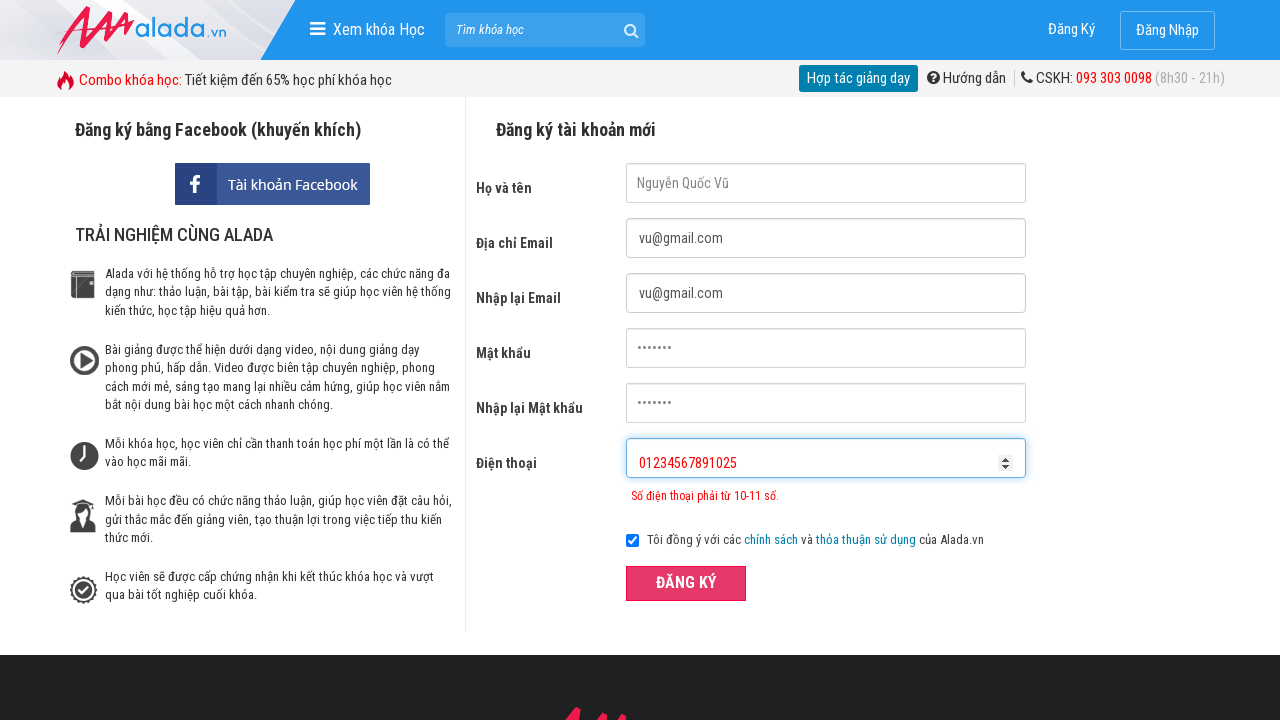

Cleared phone field on #txtPhone
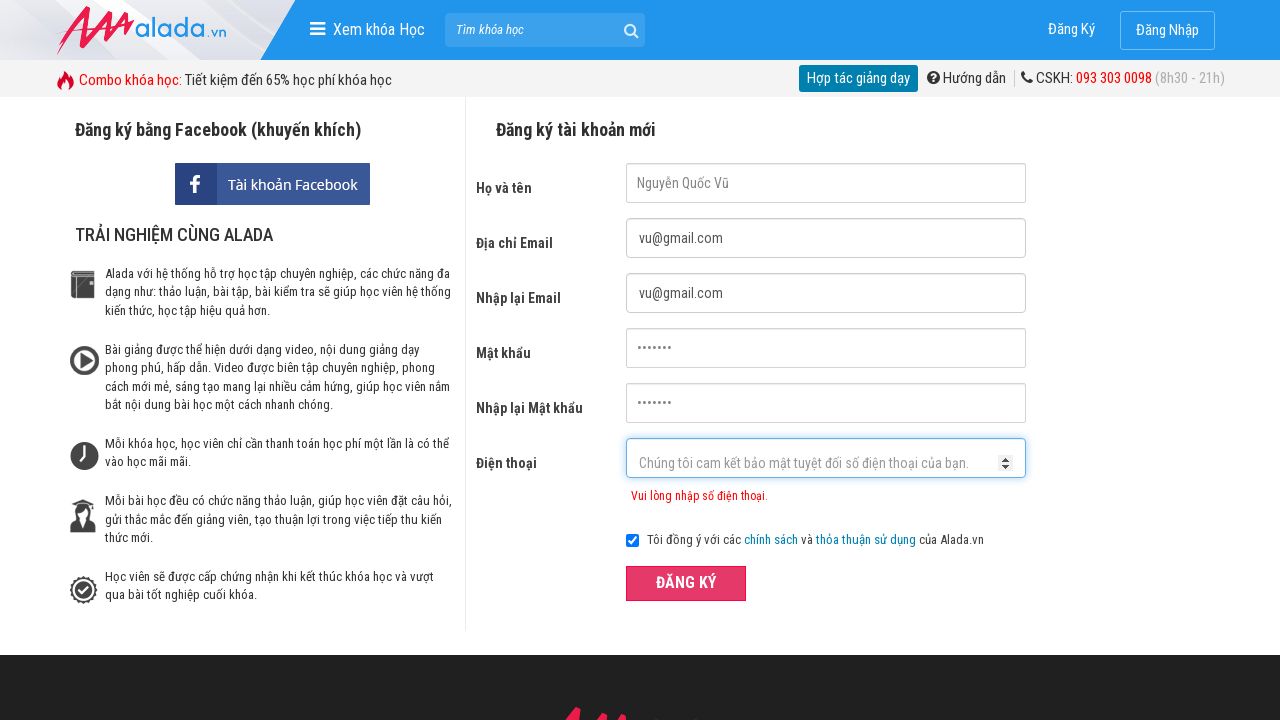

Filled phone field with invalid prefix number '123456' on #txtPhone
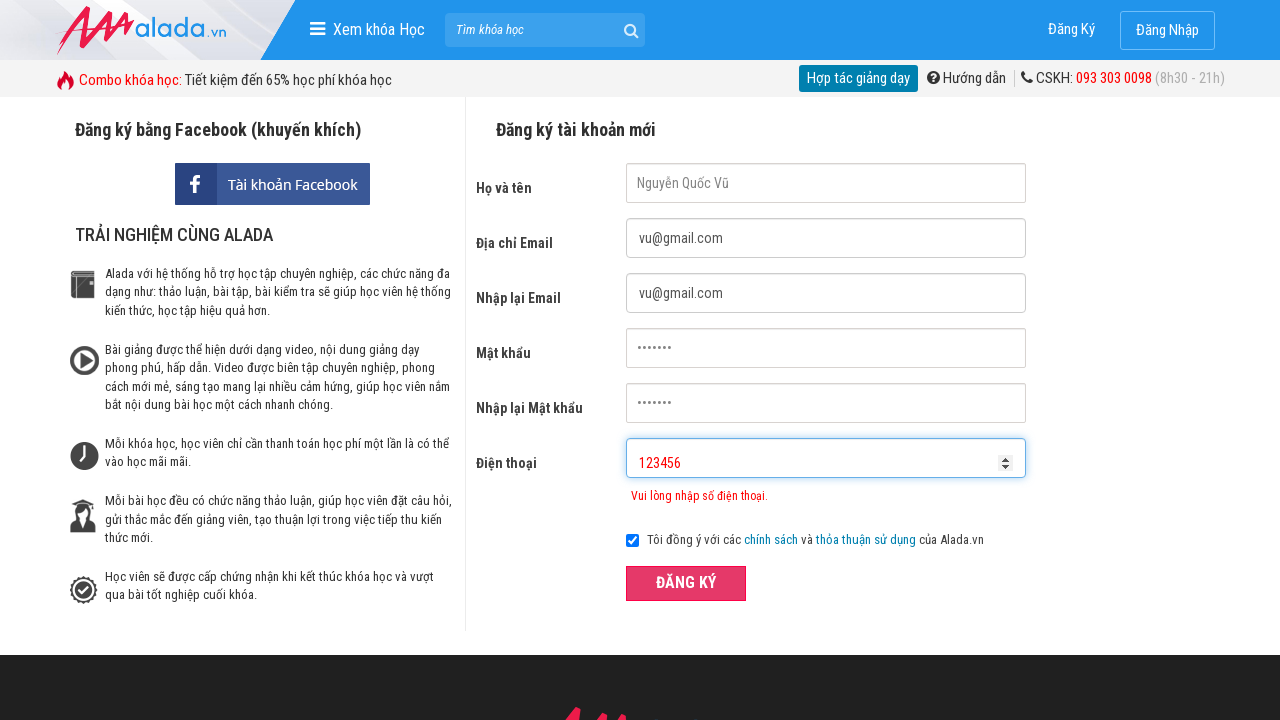

Clicked ĐĂNG KÝ (Register) button with invalid prefix phone number at (686, 583) on xpath=//form[@id='frmLogin']//button[text()='ĐĂNG KÝ']
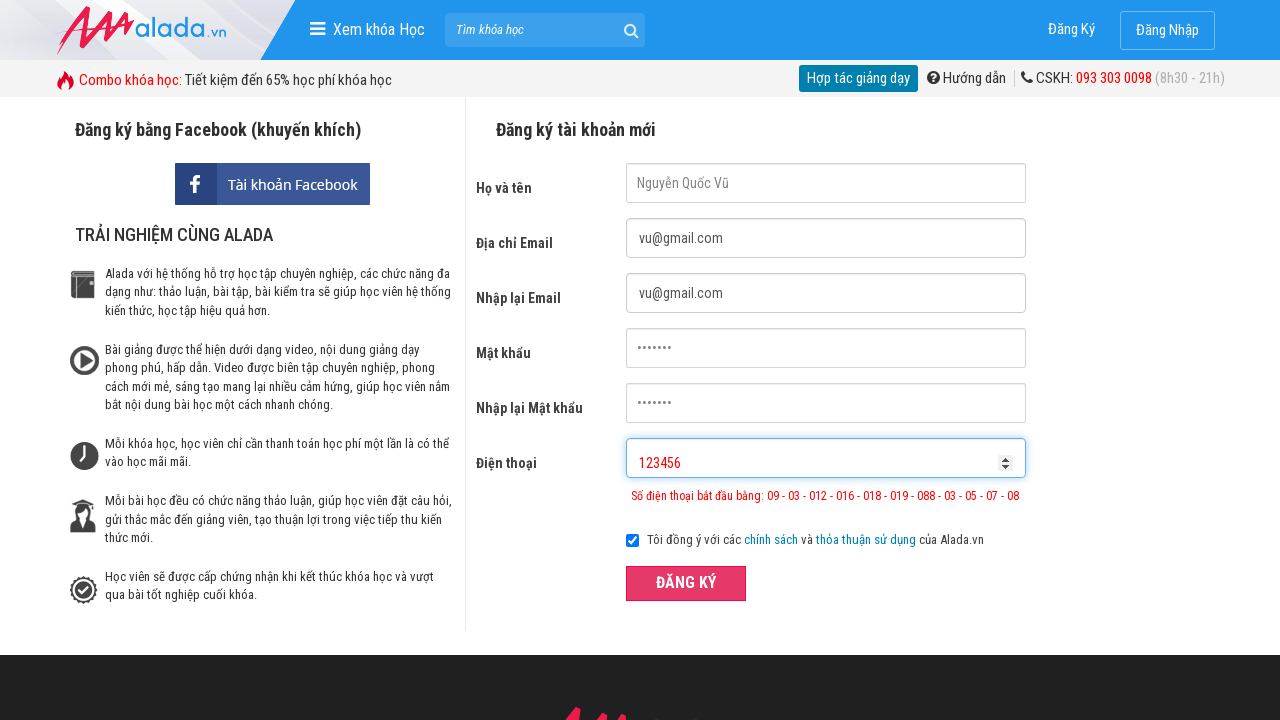

Phone error message appeared for invalid prefix
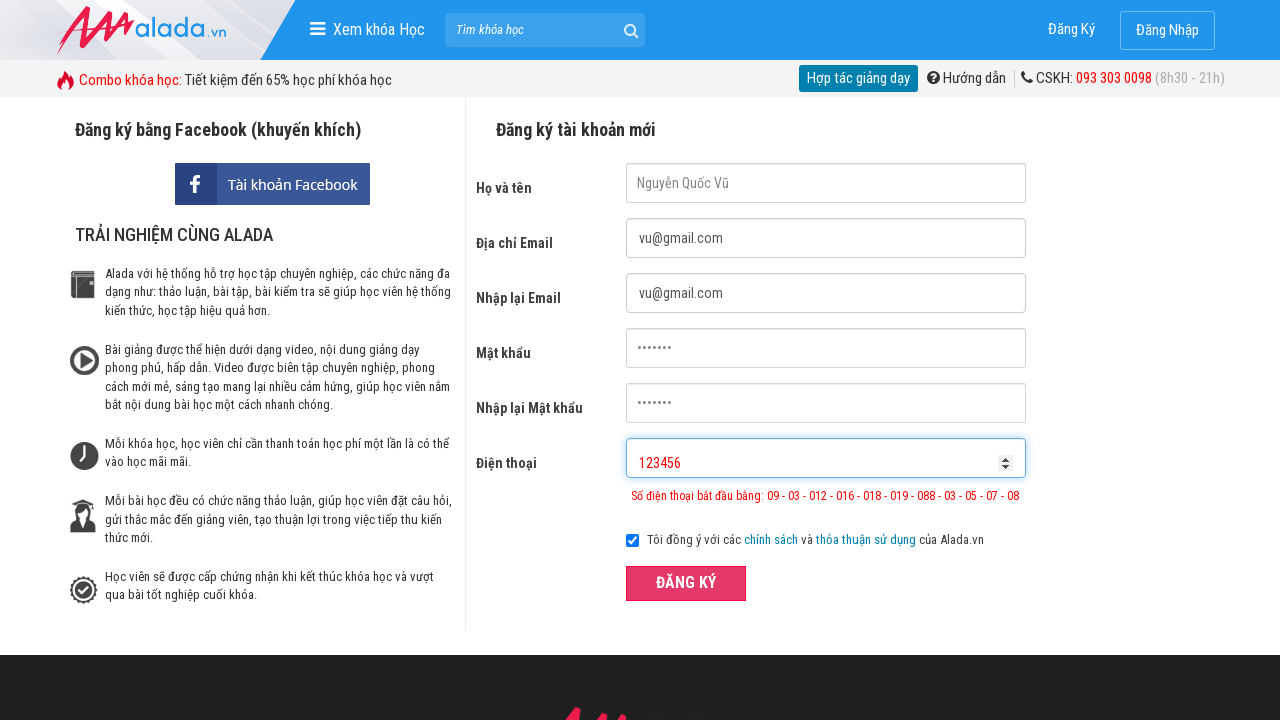

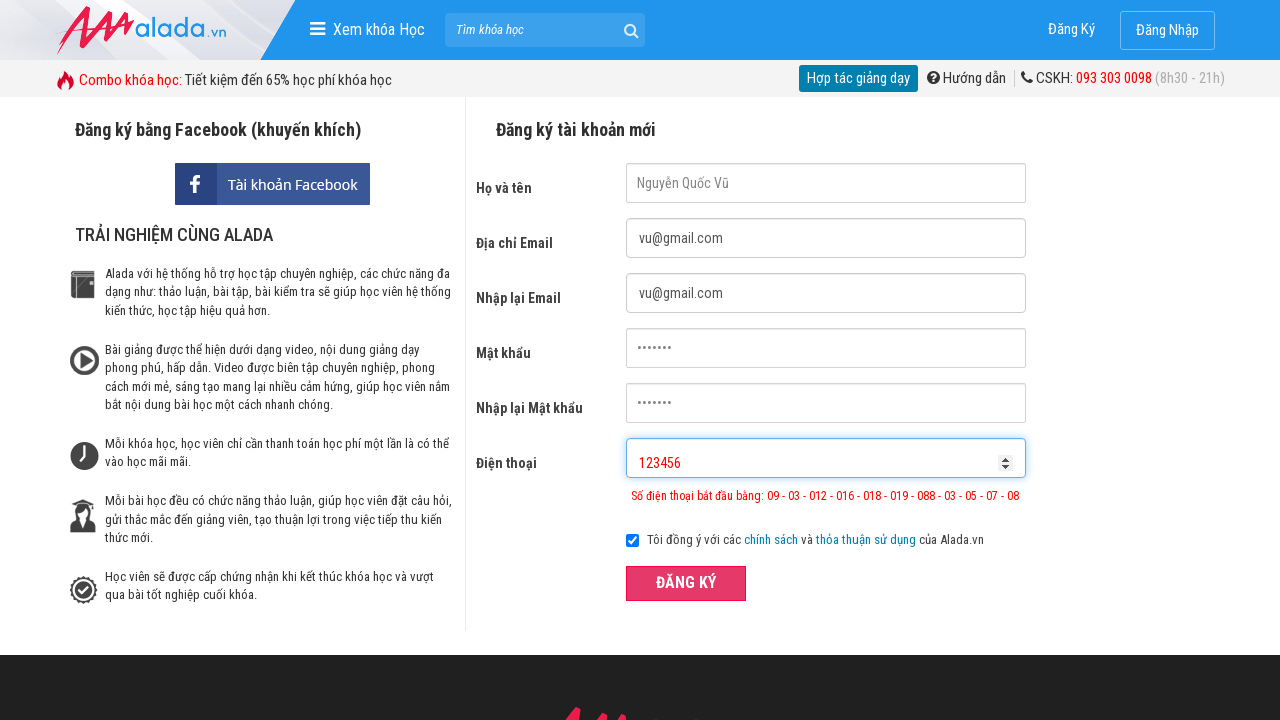